Tests that whitespace is trimmed from edited todo text

Starting URL: https://demo.playwright.dev/todomvc

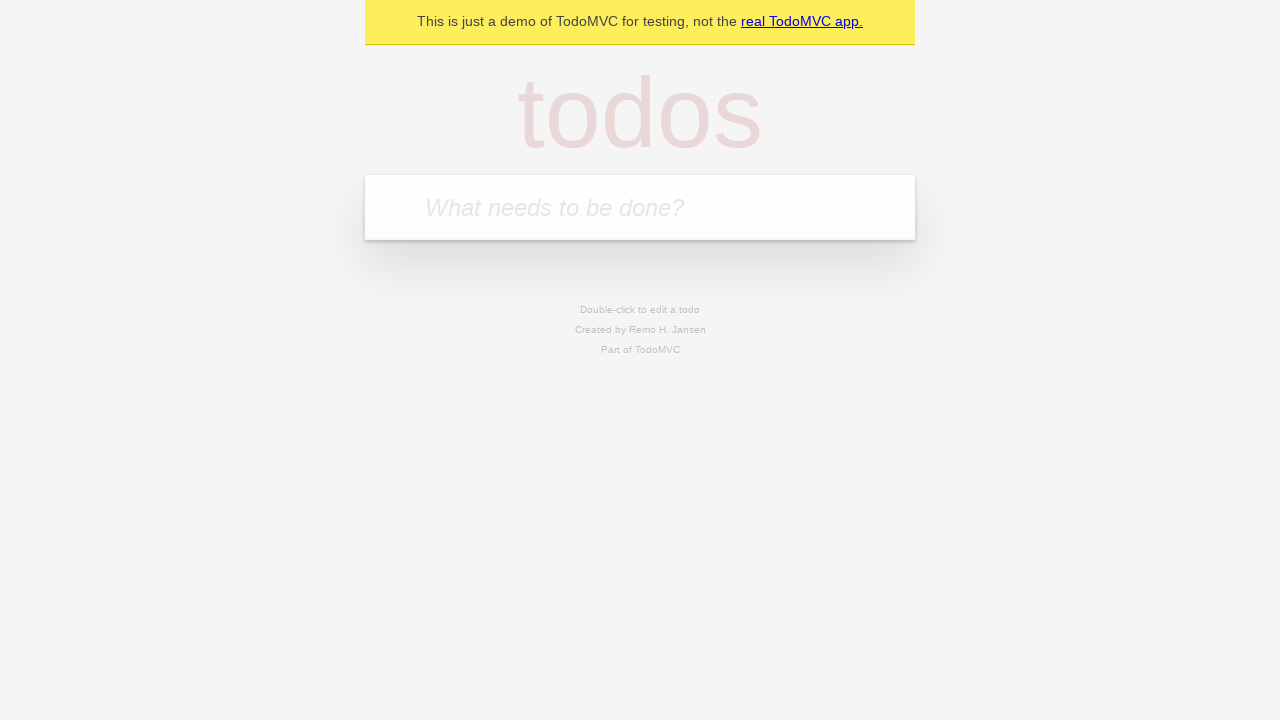

Filled todo input with 'buy some cheese' on internal:attr=[placeholder="What needs to be done?"i]
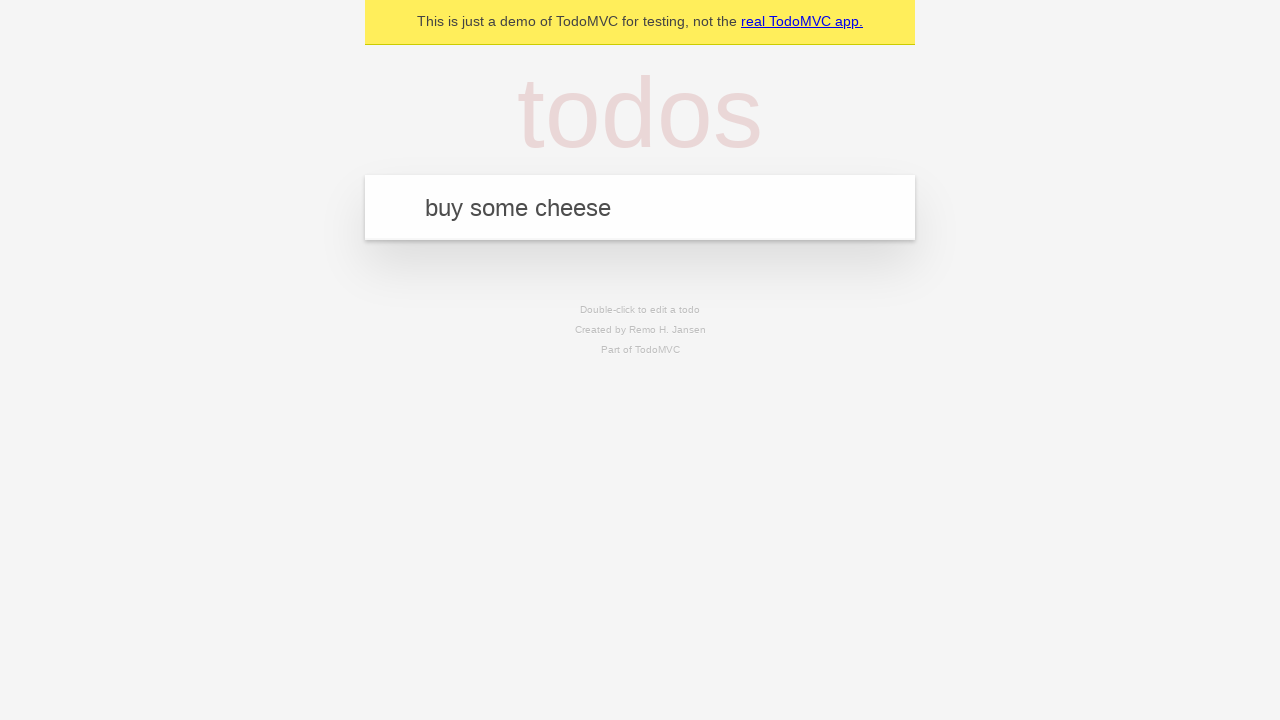

Pressed Enter to create first todo on internal:attr=[placeholder="What needs to be done?"i]
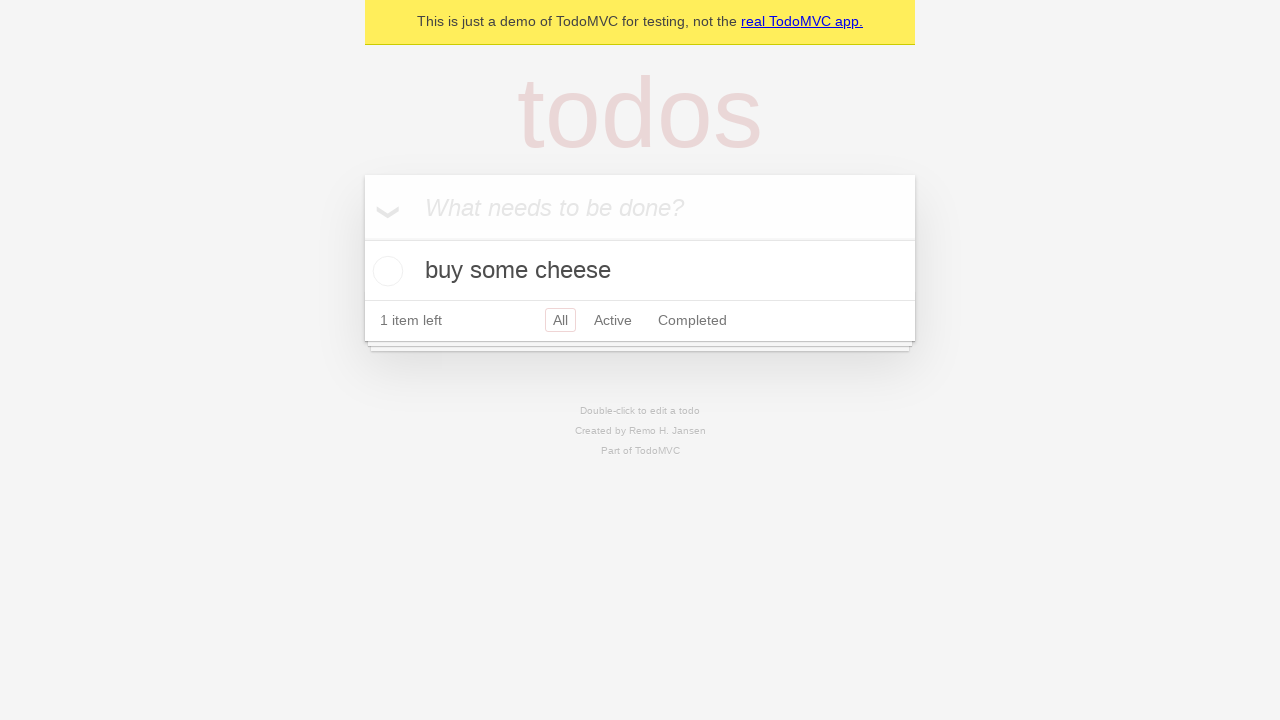

Filled todo input with 'feed the cat' on internal:attr=[placeholder="What needs to be done?"i]
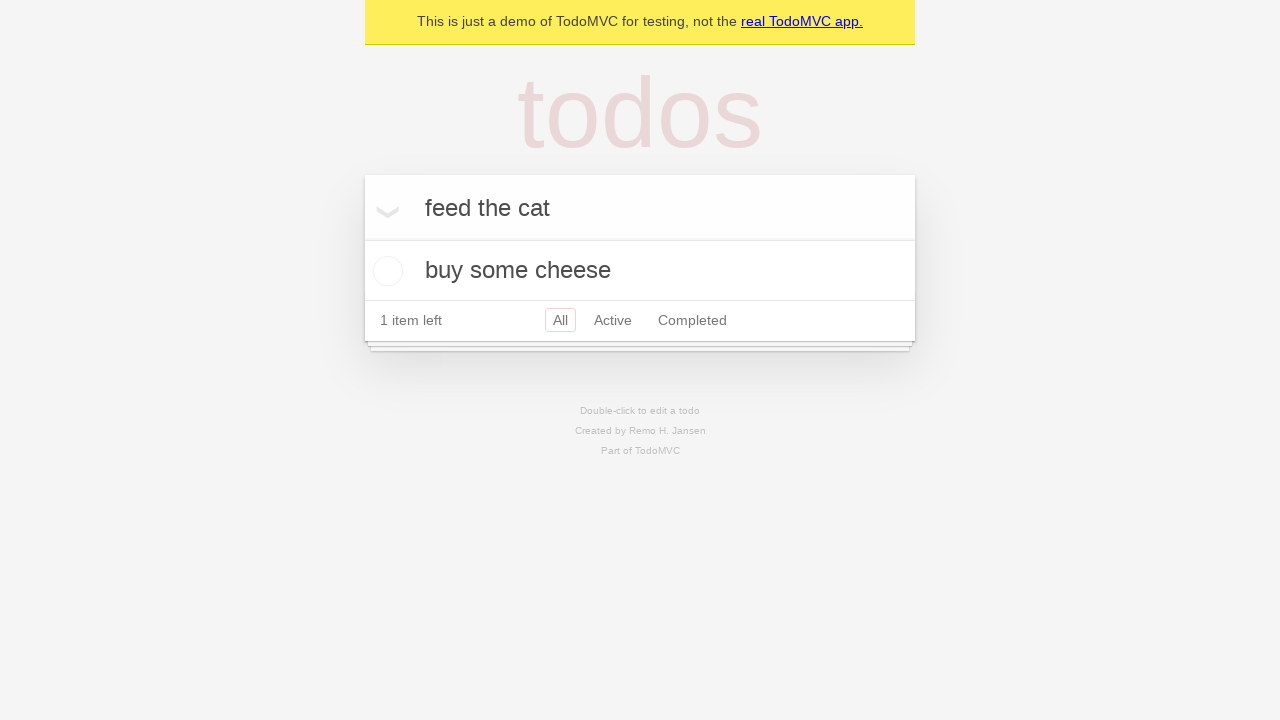

Pressed Enter to create second todo on internal:attr=[placeholder="What needs to be done?"i]
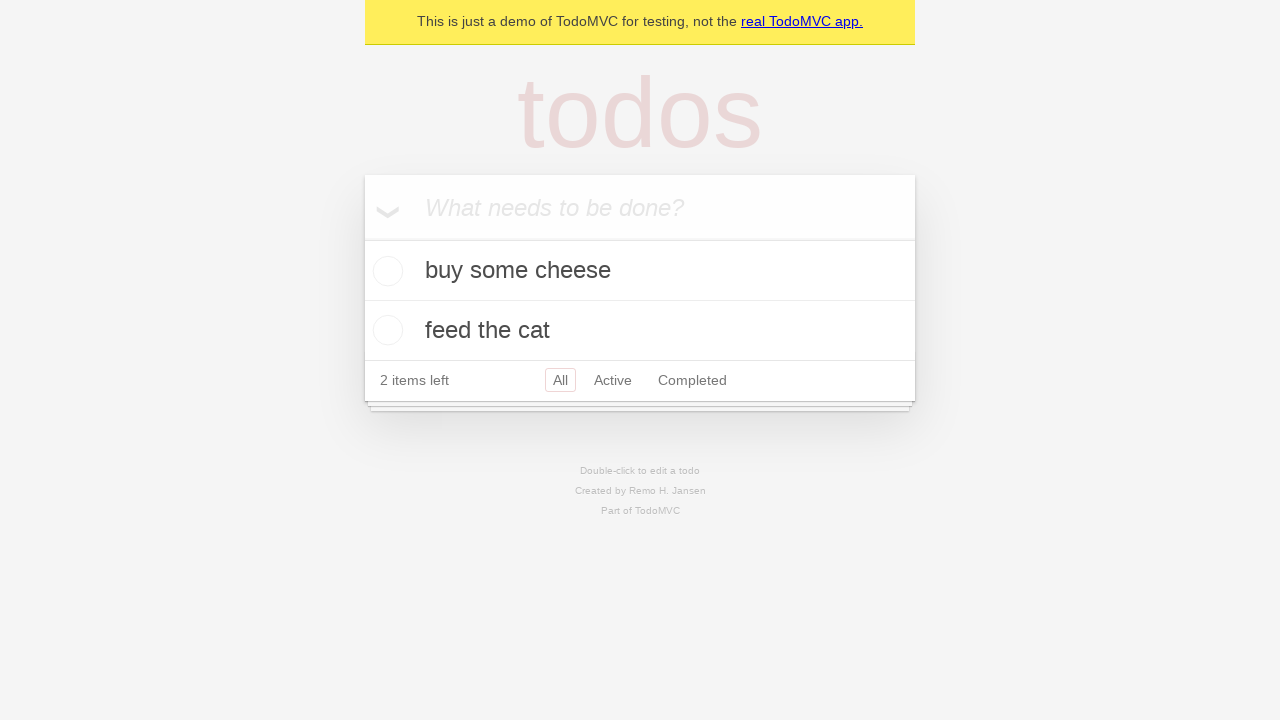

Filled todo input with 'book a doctors appointment' on internal:attr=[placeholder="What needs to be done?"i]
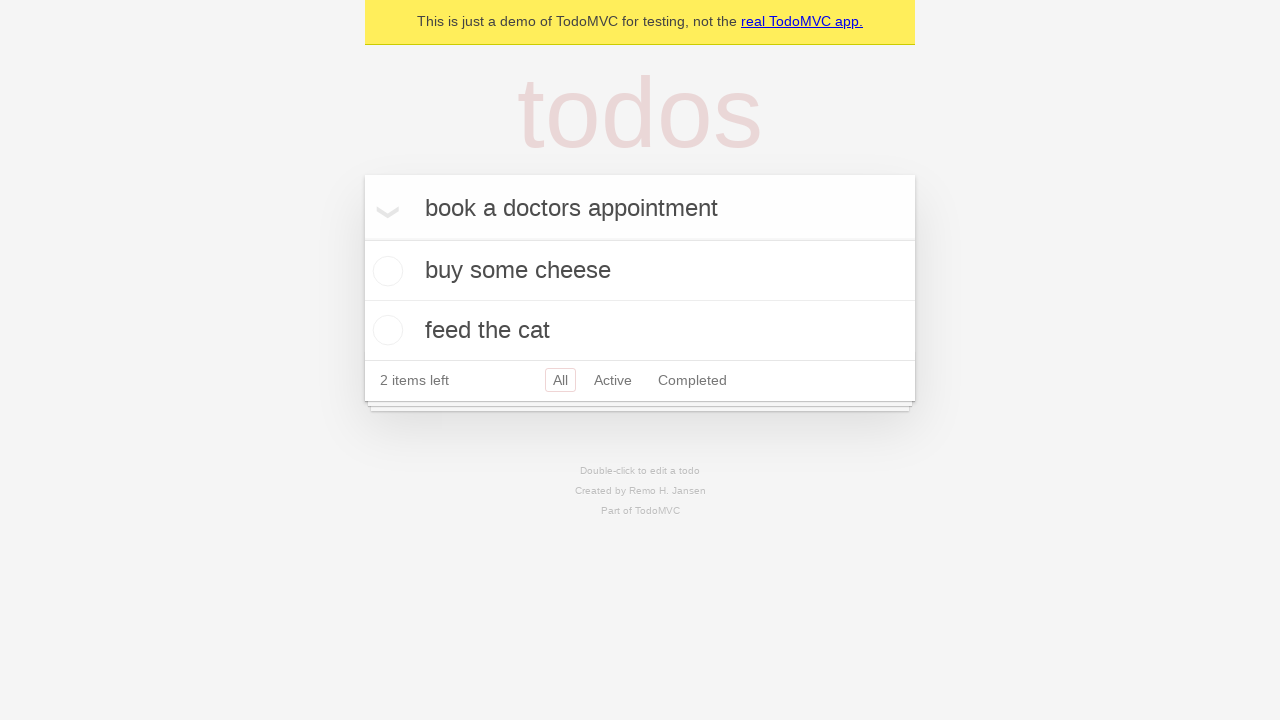

Pressed Enter to create third todo on internal:attr=[placeholder="What needs to be done?"i]
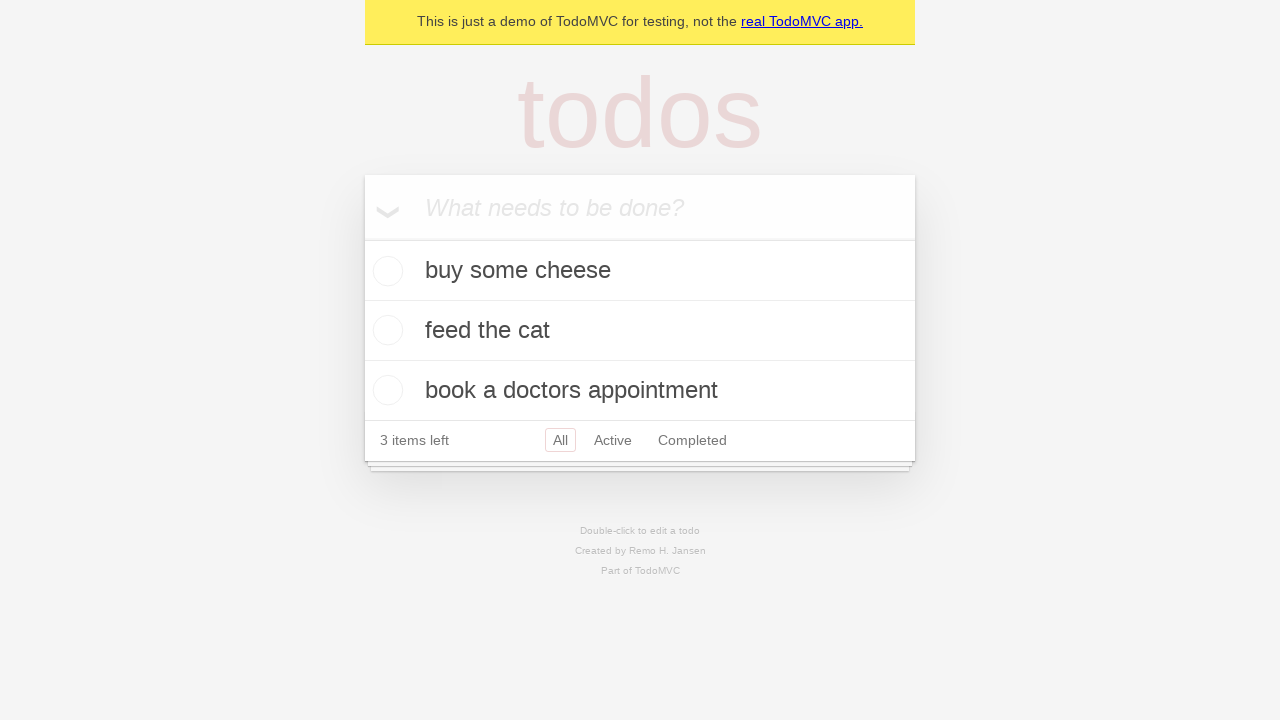

Double-clicked second todo item to enter edit mode at (640, 331) on internal:testid=[data-testid="todo-item"s] >> nth=1
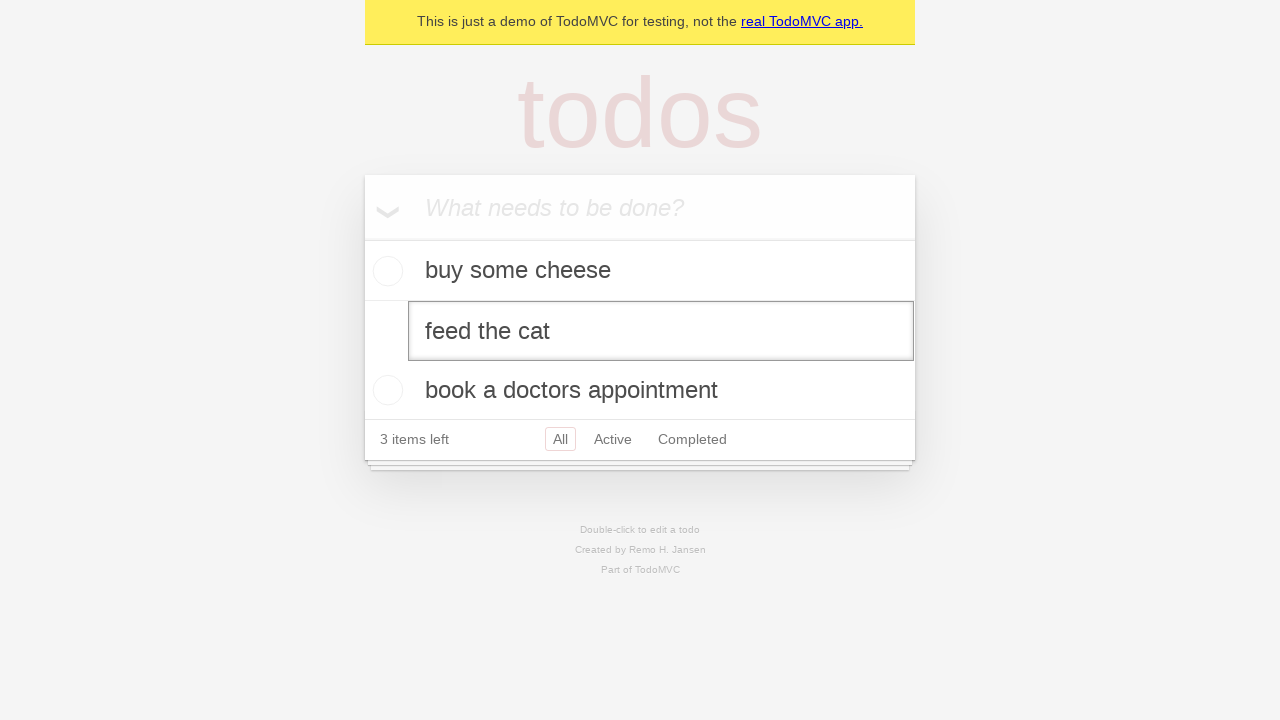

Filled edit textbox with whitespace-padded text '    buy some sausages    ' on internal:testid=[data-testid="todo-item"s] >> nth=1 >> internal:role=textbox[nam
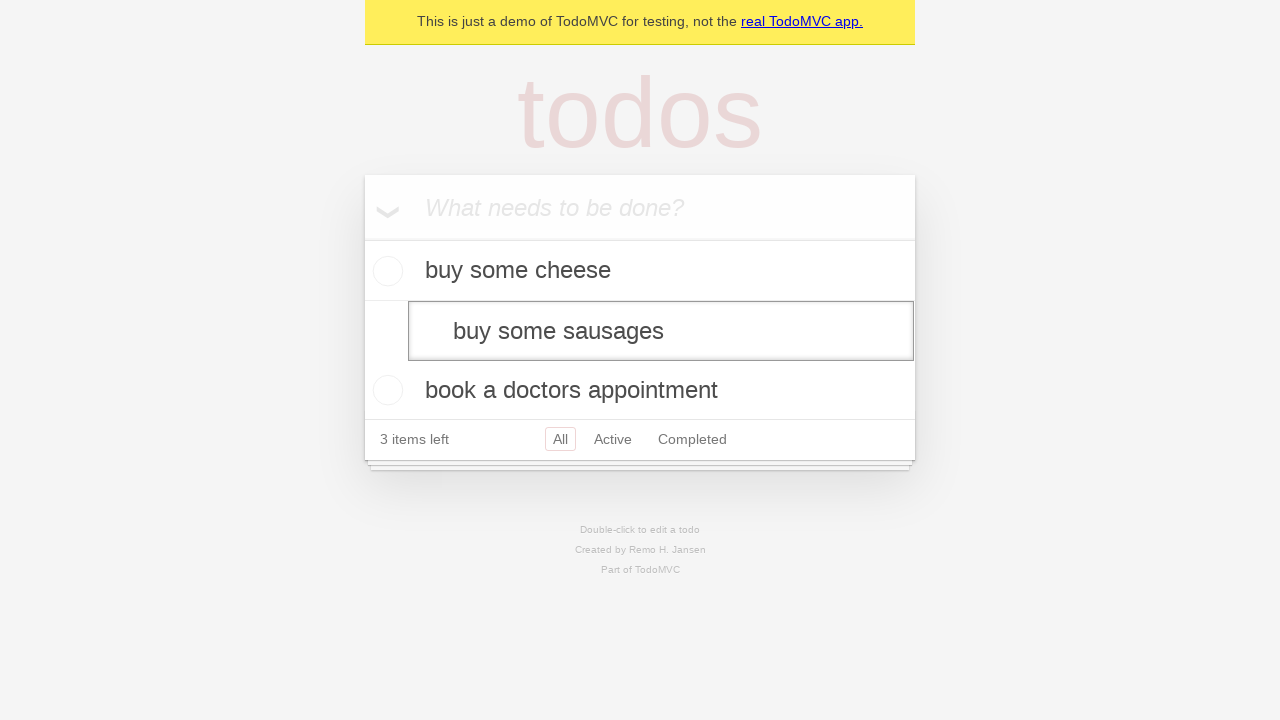

Pressed Enter to confirm edit and verify whitespace is trimmed on internal:testid=[data-testid="todo-item"s] >> nth=1 >> internal:role=textbox[nam
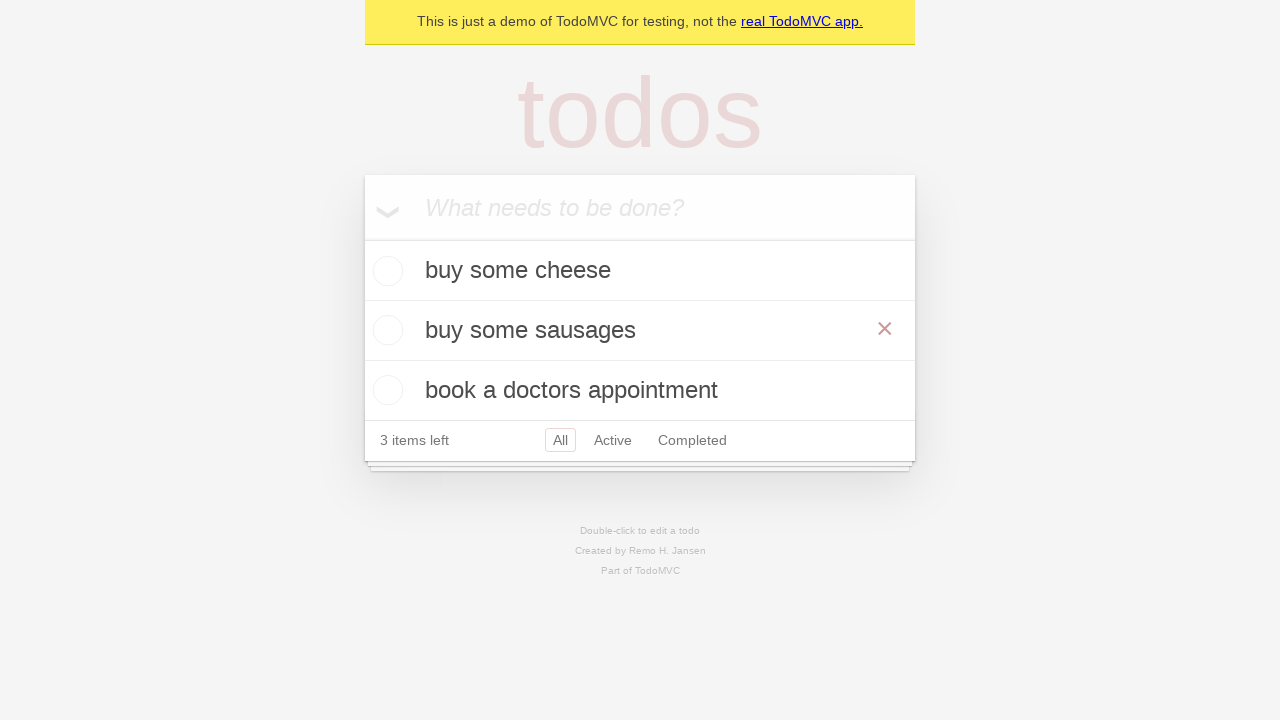

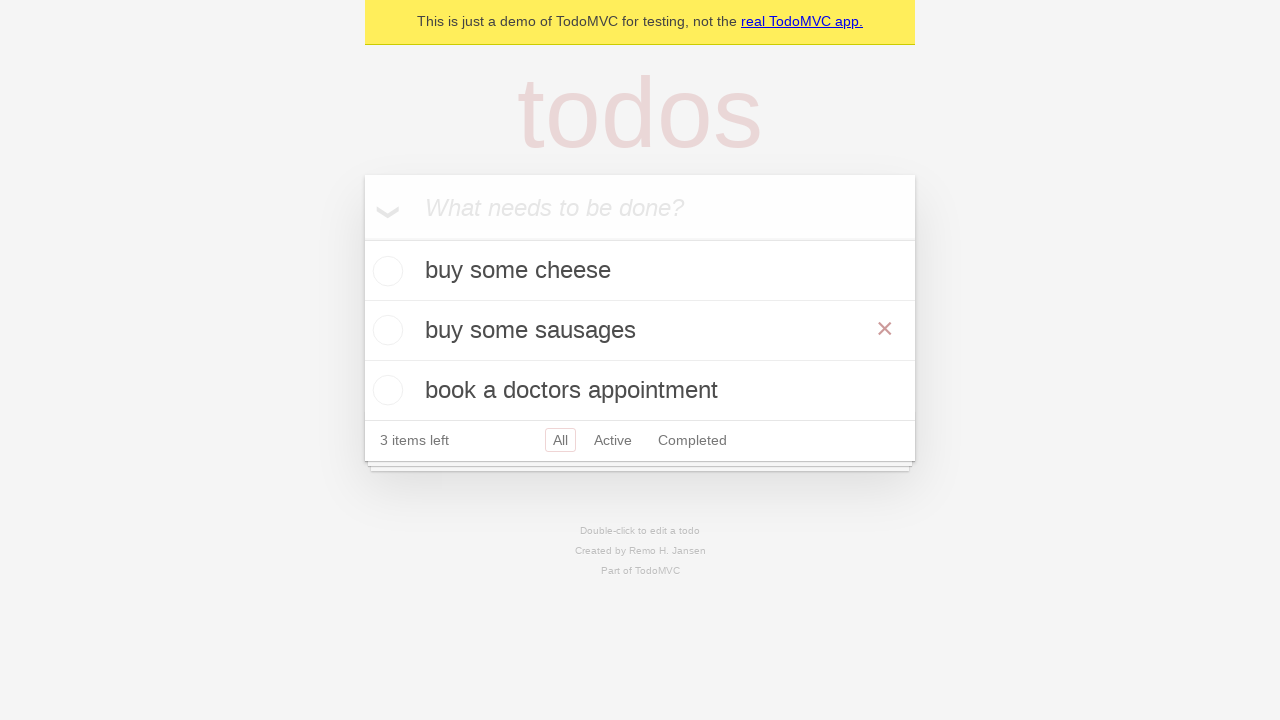